Tests the list tab selection functionality by clicking on a list item and verifying it becomes active

Starting URL: https://demoqa.com/selectable

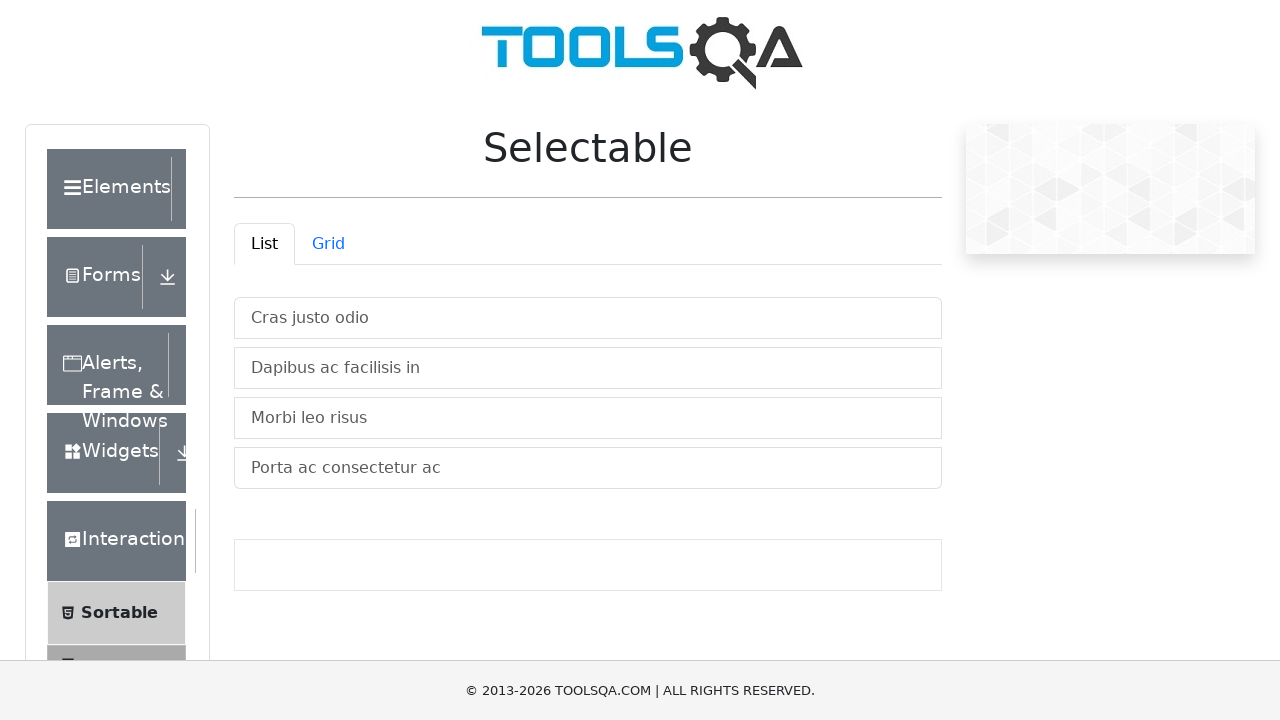

Scrolled list tab into view
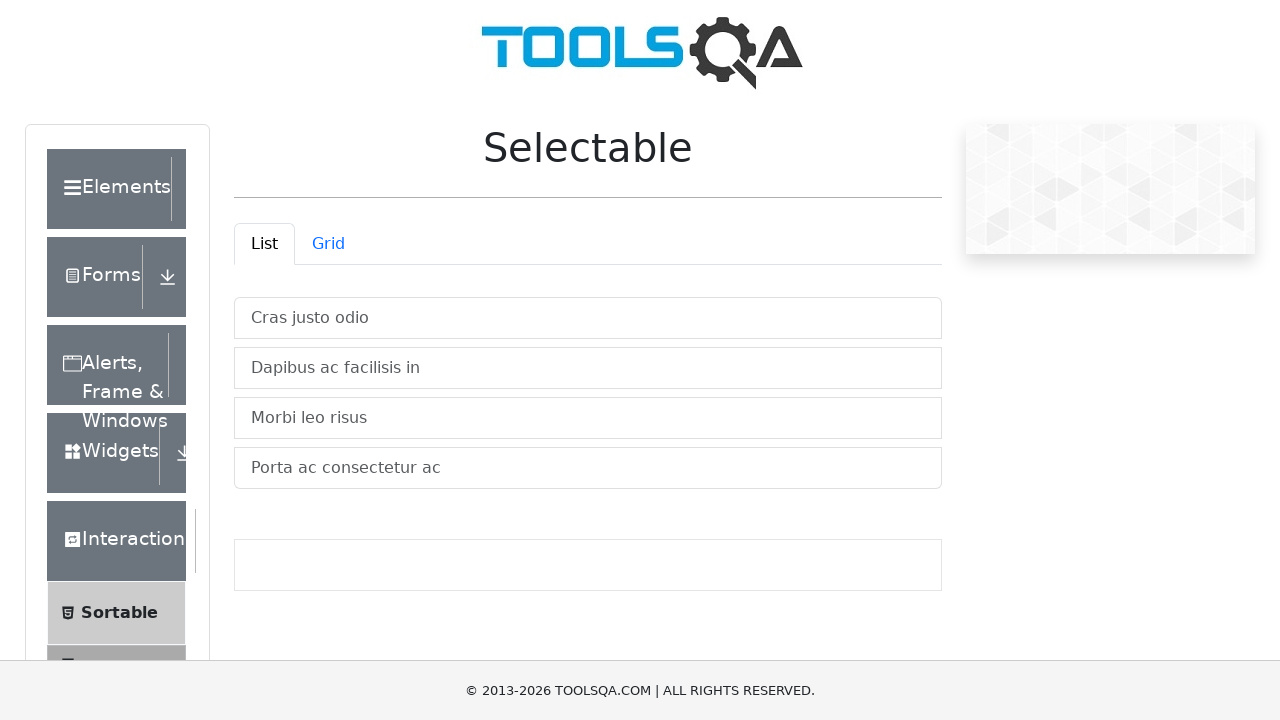

Clicked the list tab to activate it at (264, 244) on #demo-tab-list
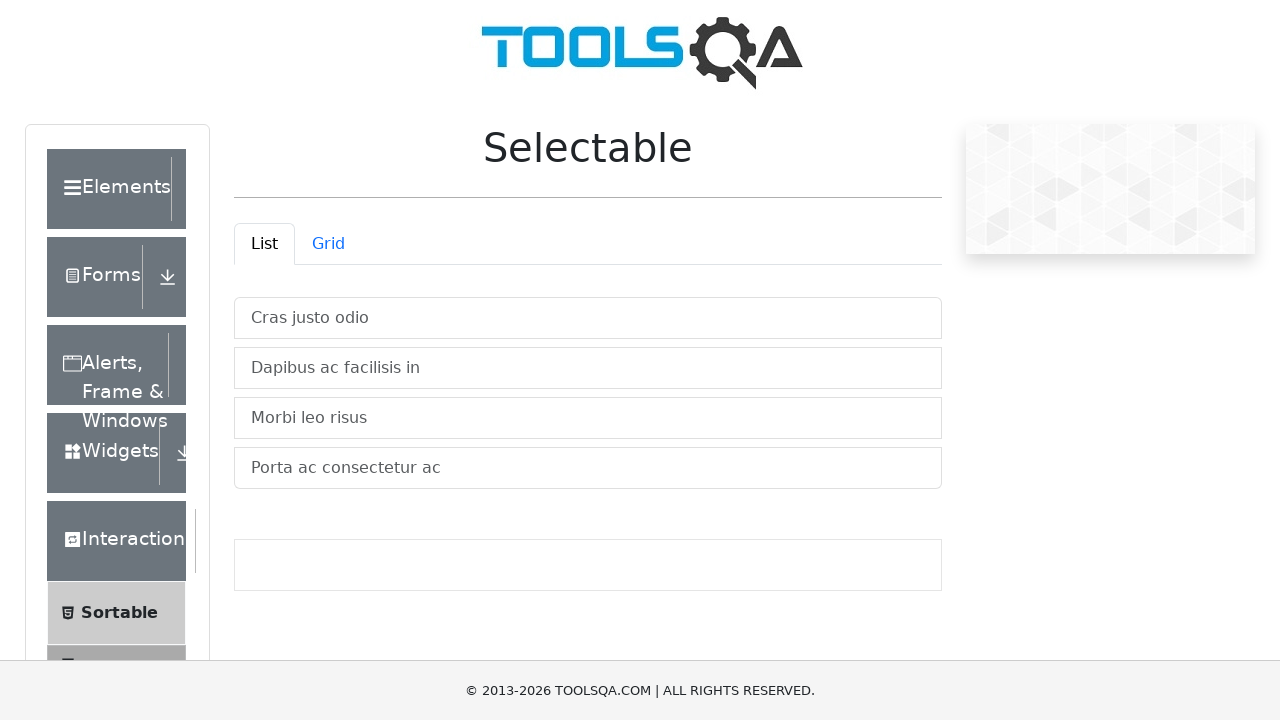

Located the third list item
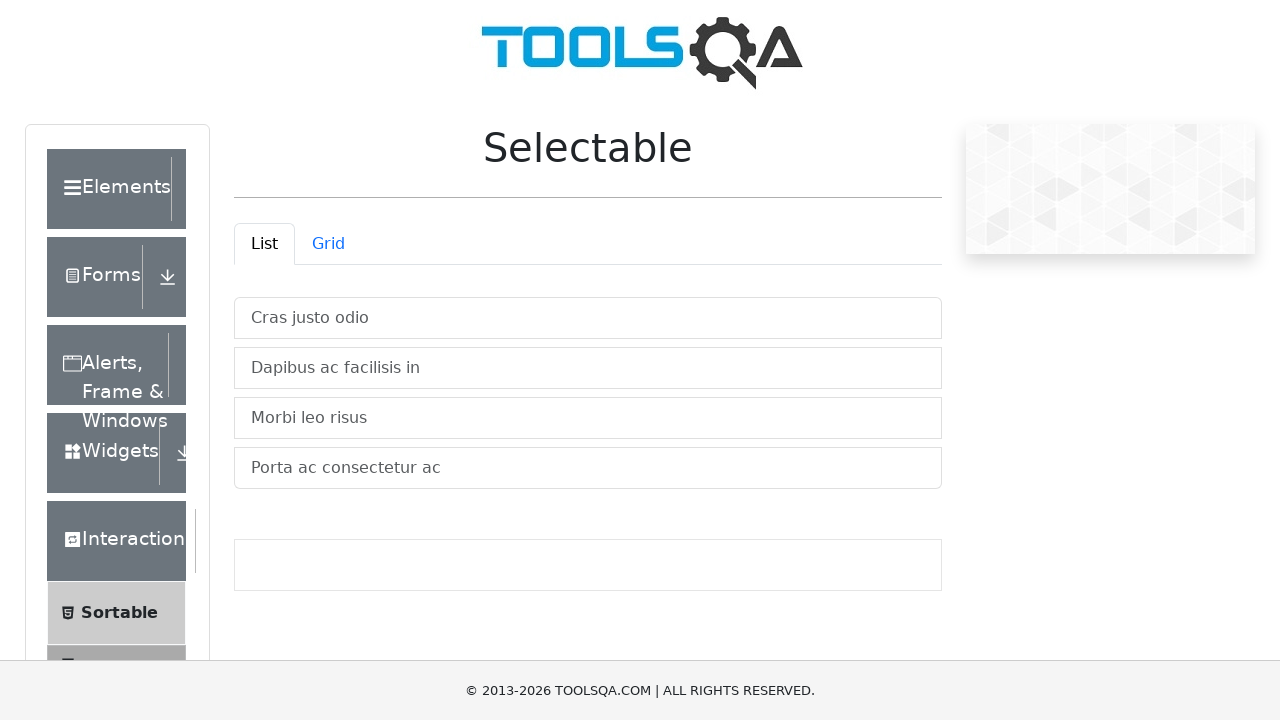

Clicked the third list item to select it at (588, 418) on #demo-tabpane-list .list-group-item >> nth=2
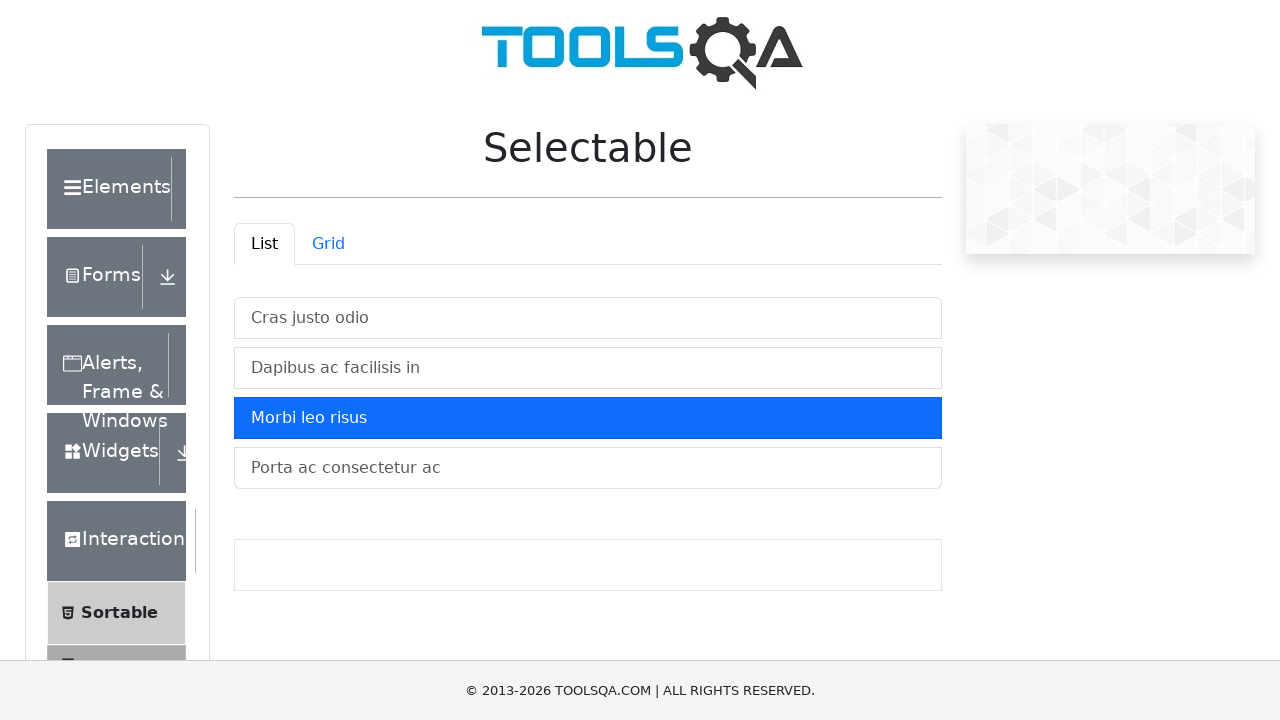

Verified that the list item has the 'active' class attribute
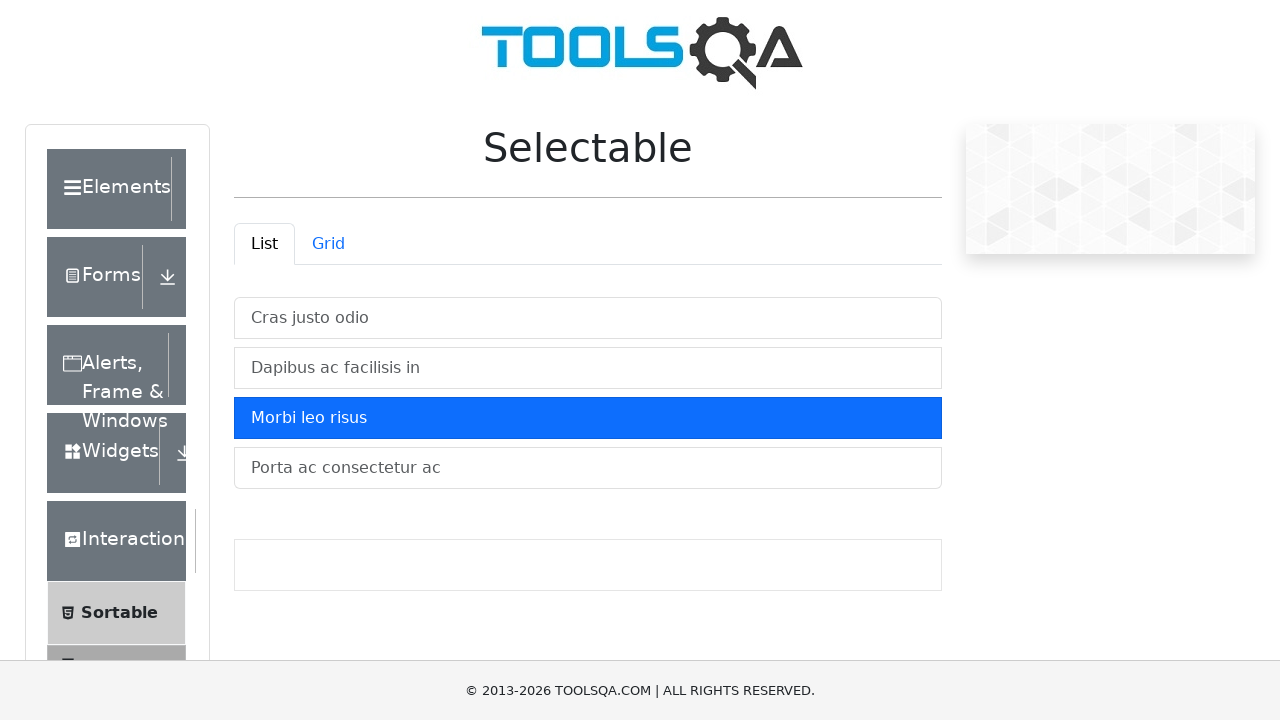

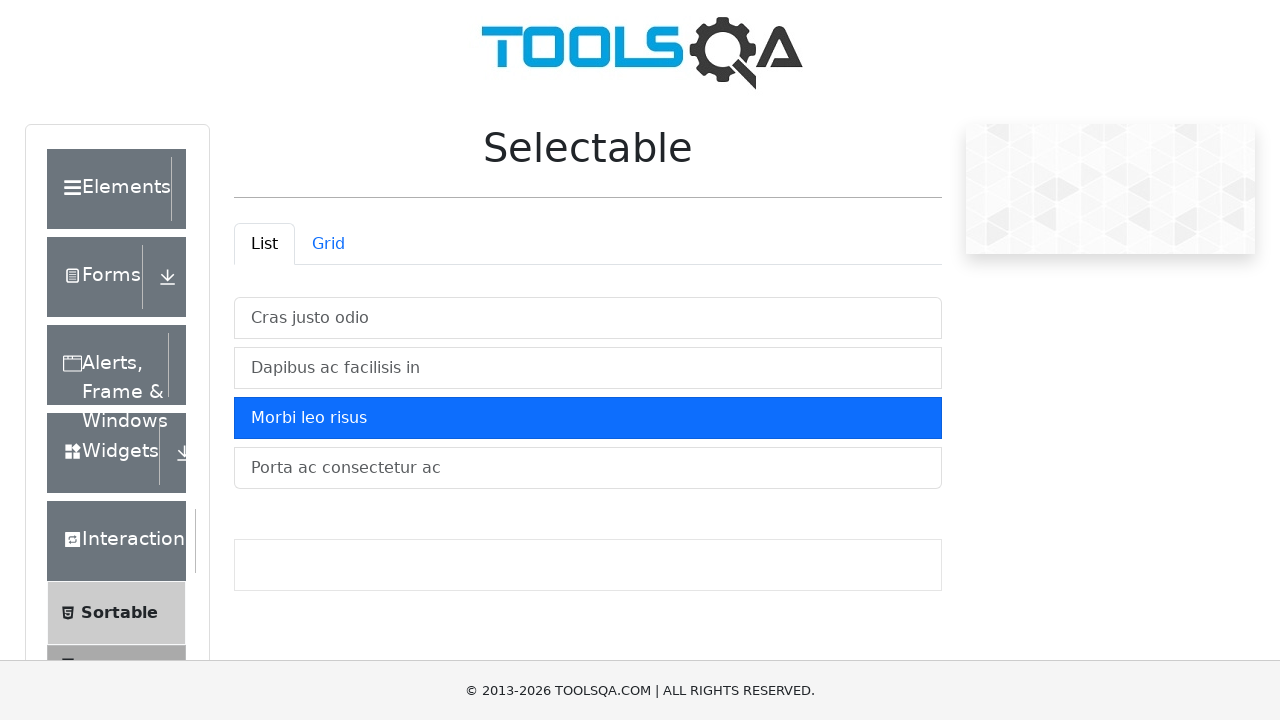